Tests filtering to display all items after viewing filtered lists

Starting URL: https://demo.playwright.dev/todomvc

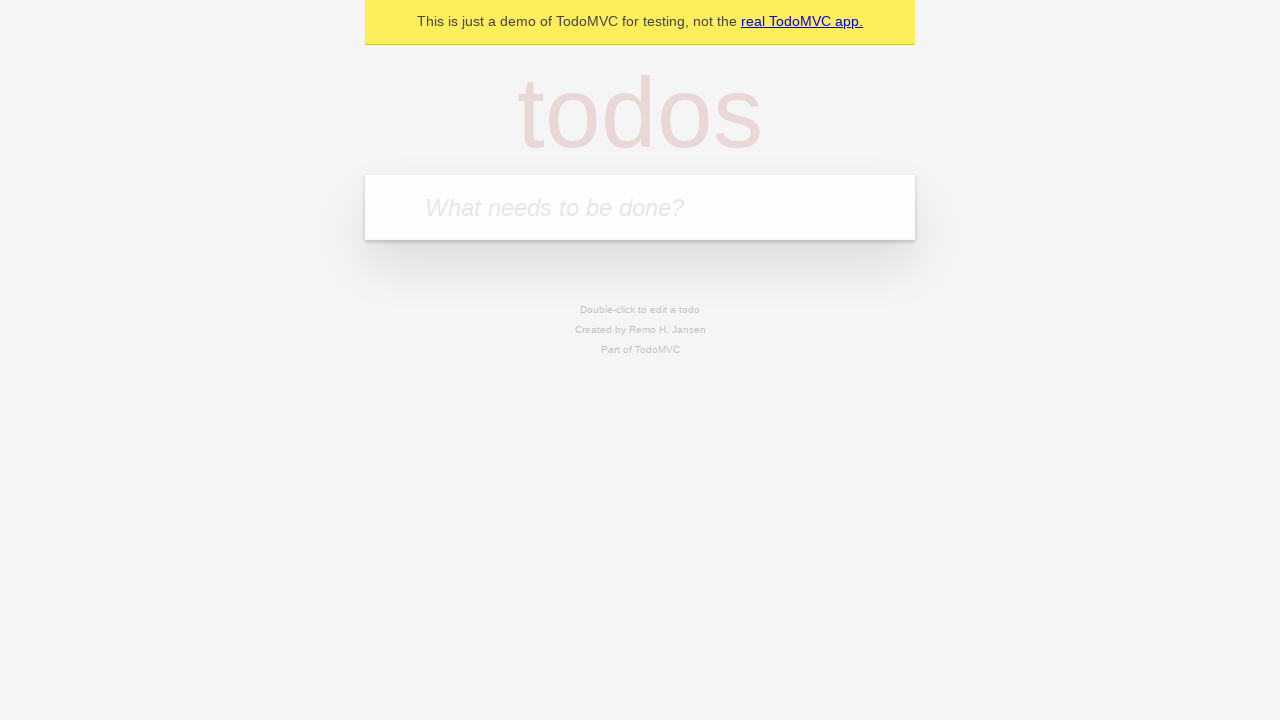

Filled todo input with 'buy some cheese' on internal:attr=[placeholder="What needs to be done?"i]
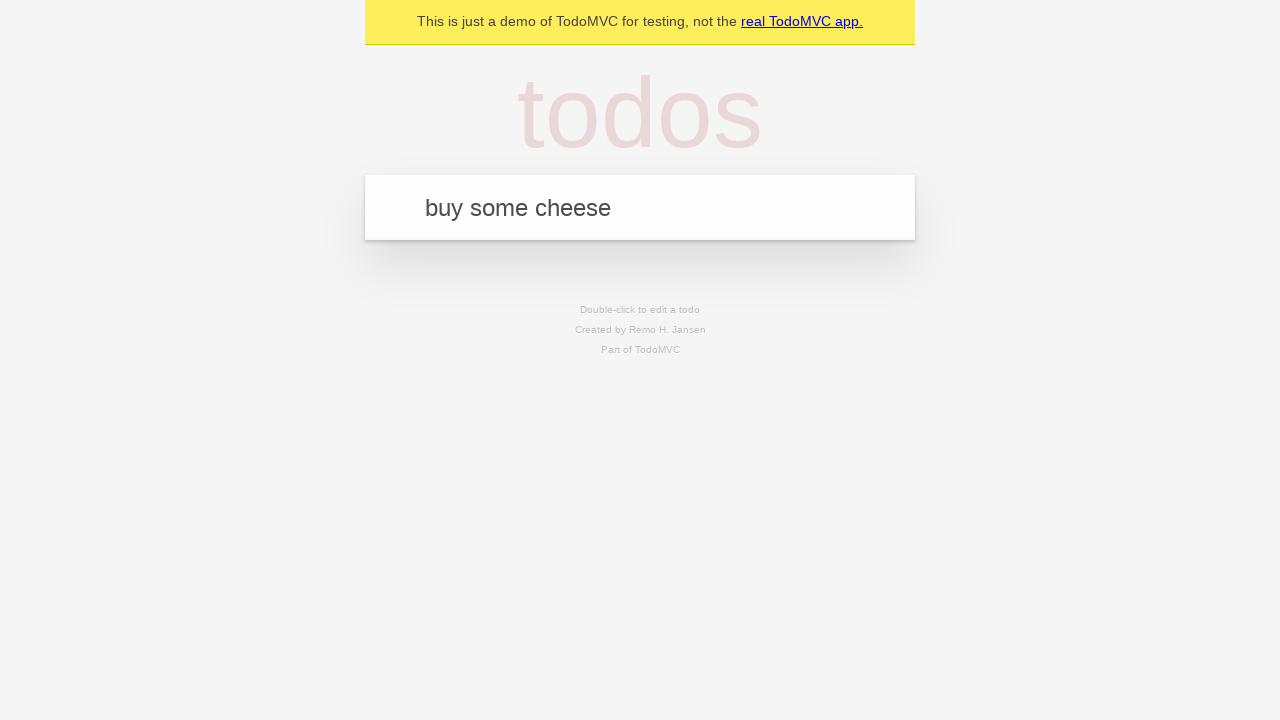

Pressed Enter to create todo 'buy some cheese' on internal:attr=[placeholder="What needs to be done?"i]
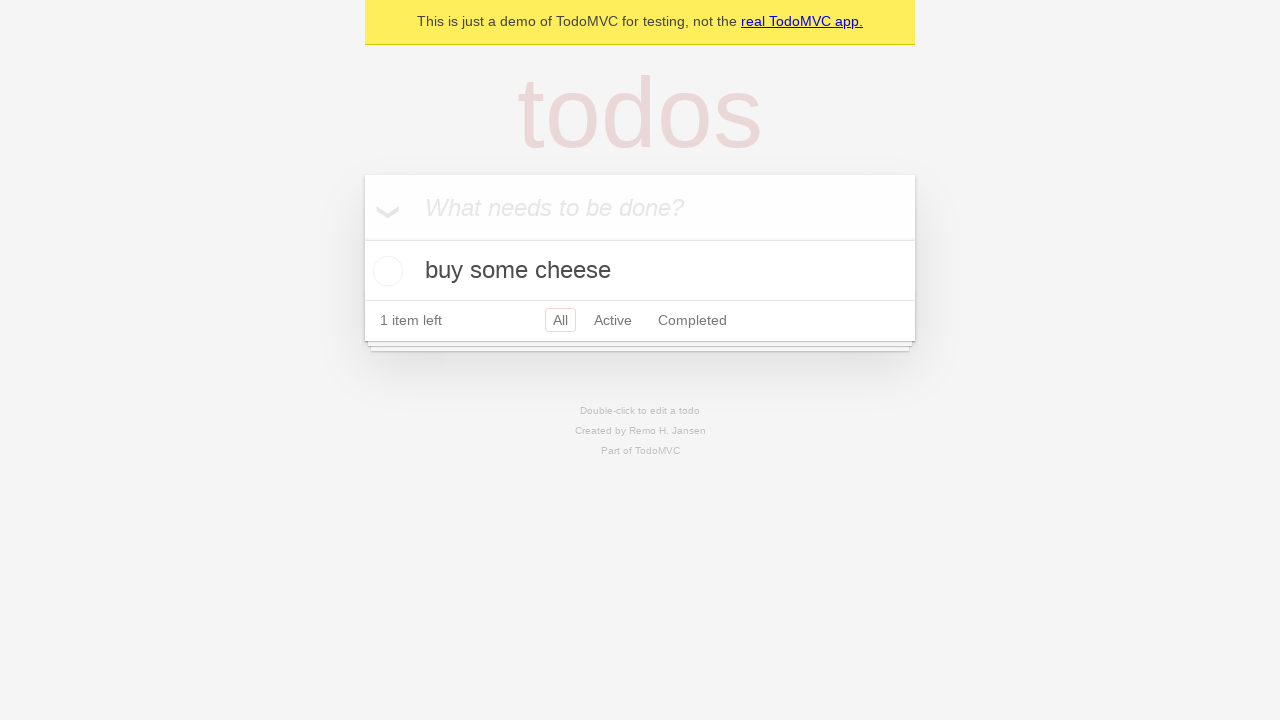

Filled todo input with 'feed the cat' on internal:attr=[placeholder="What needs to be done?"i]
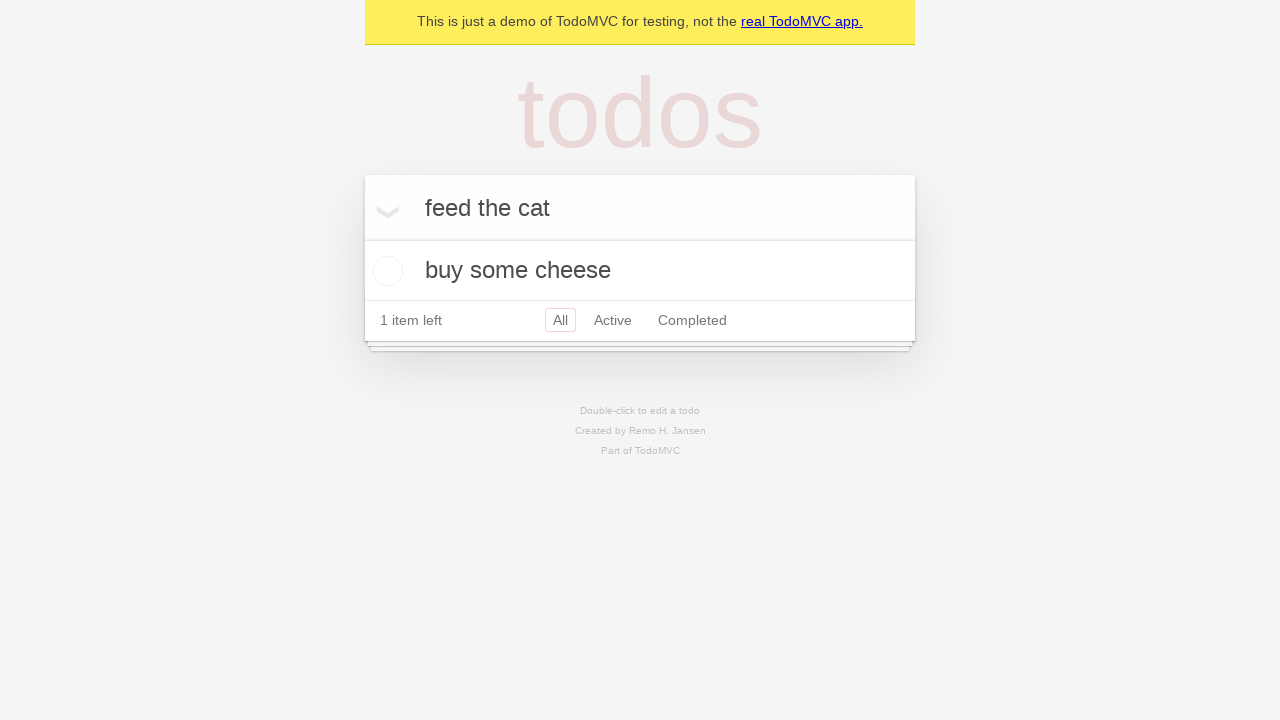

Pressed Enter to create todo 'feed the cat' on internal:attr=[placeholder="What needs to be done?"i]
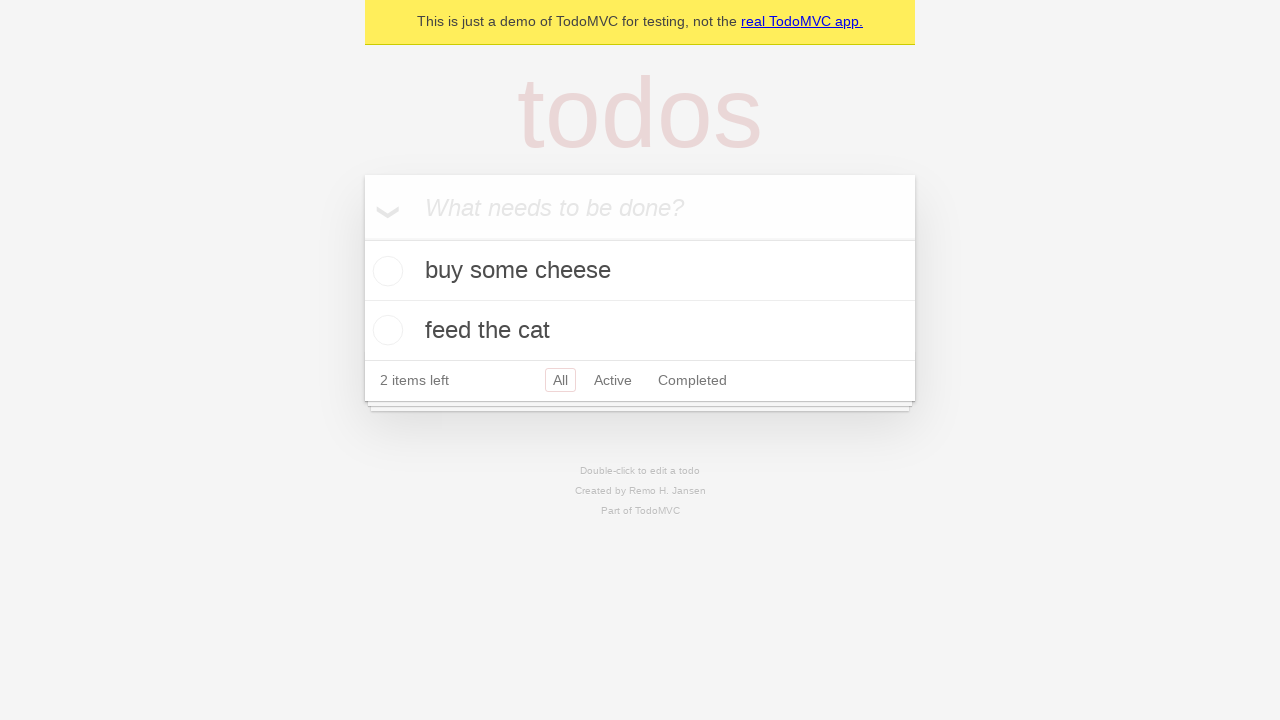

Filled todo input with 'book a doctors appointment' on internal:attr=[placeholder="What needs to be done?"i]
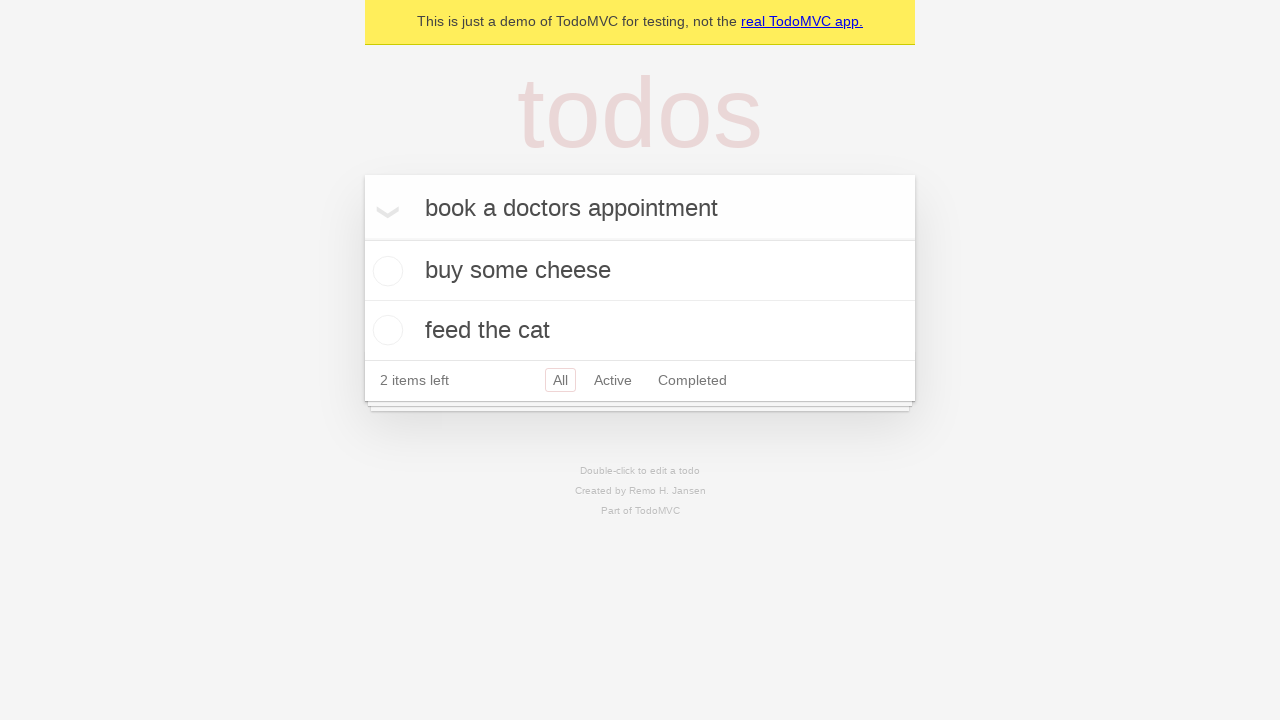

Pressed Enter to create todo 'book a doctors appointment' on internal:attr=[placeholder="What needs to be done?"i]
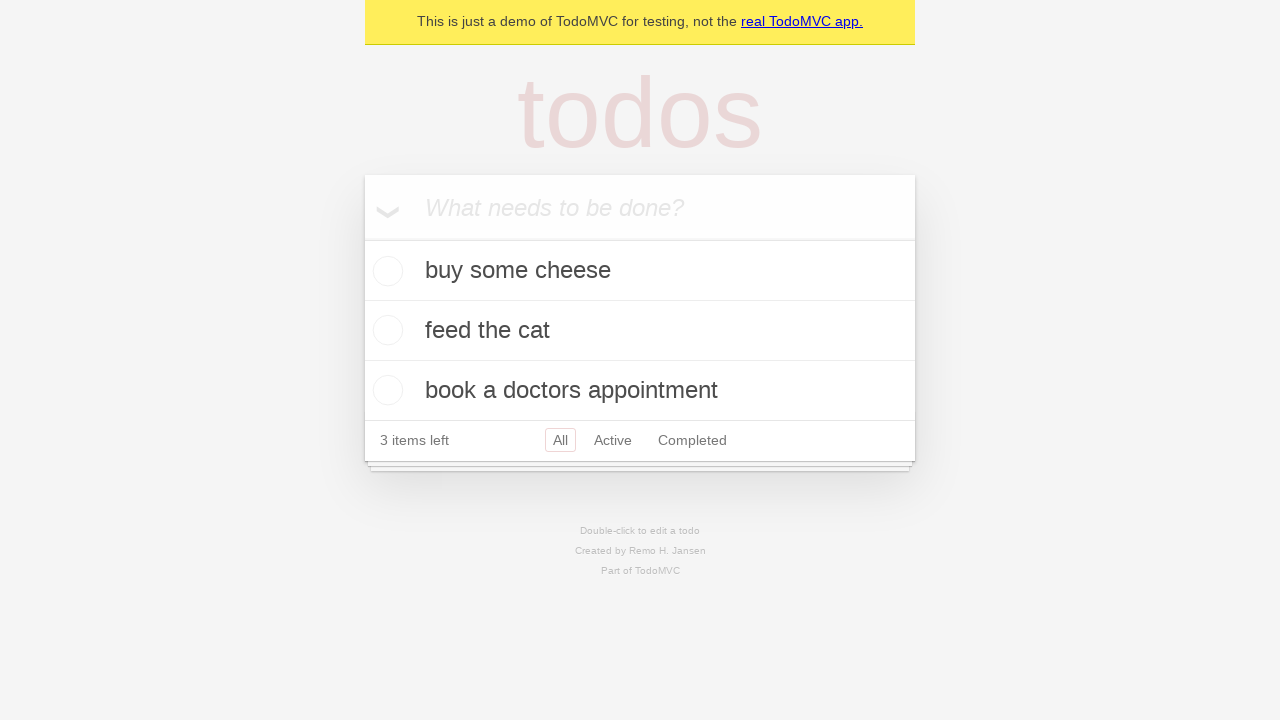

Waited for all 3 todo items to appear
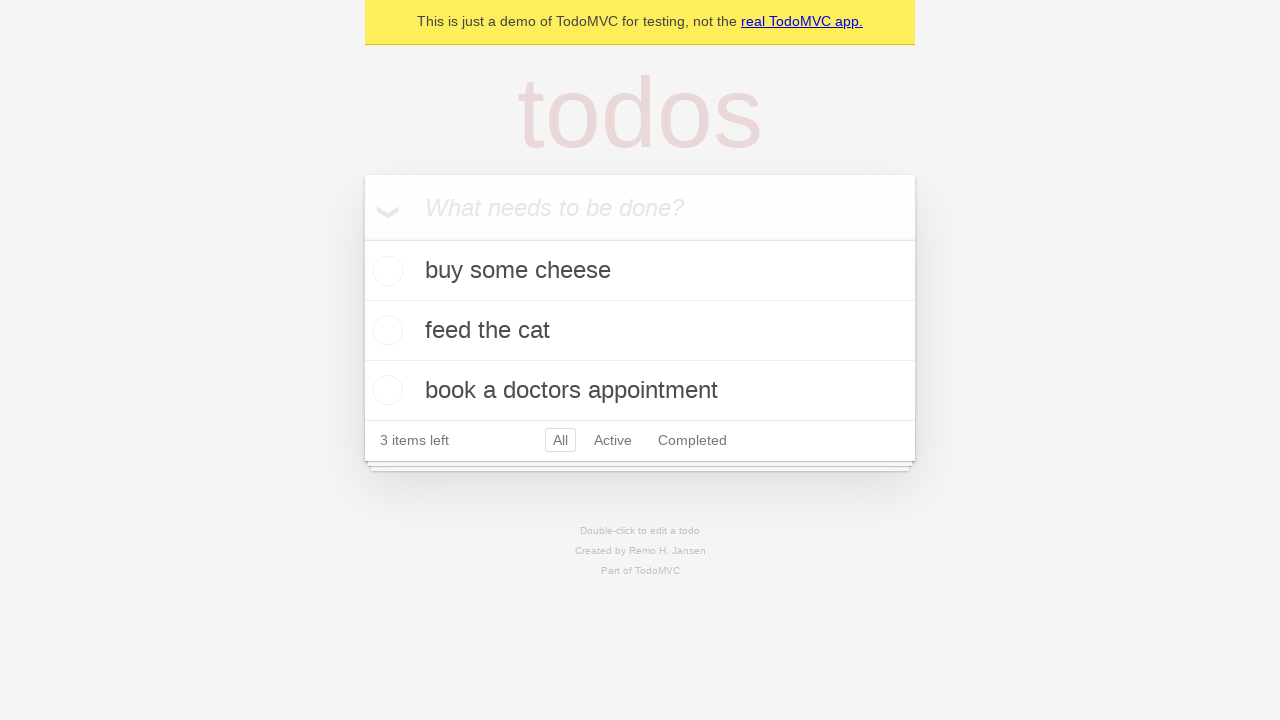

Checked the second todo item at (385, 330) on internal:testid=[data-testid="todo-item"s] >> nth=1 >> internal:role=checkbox
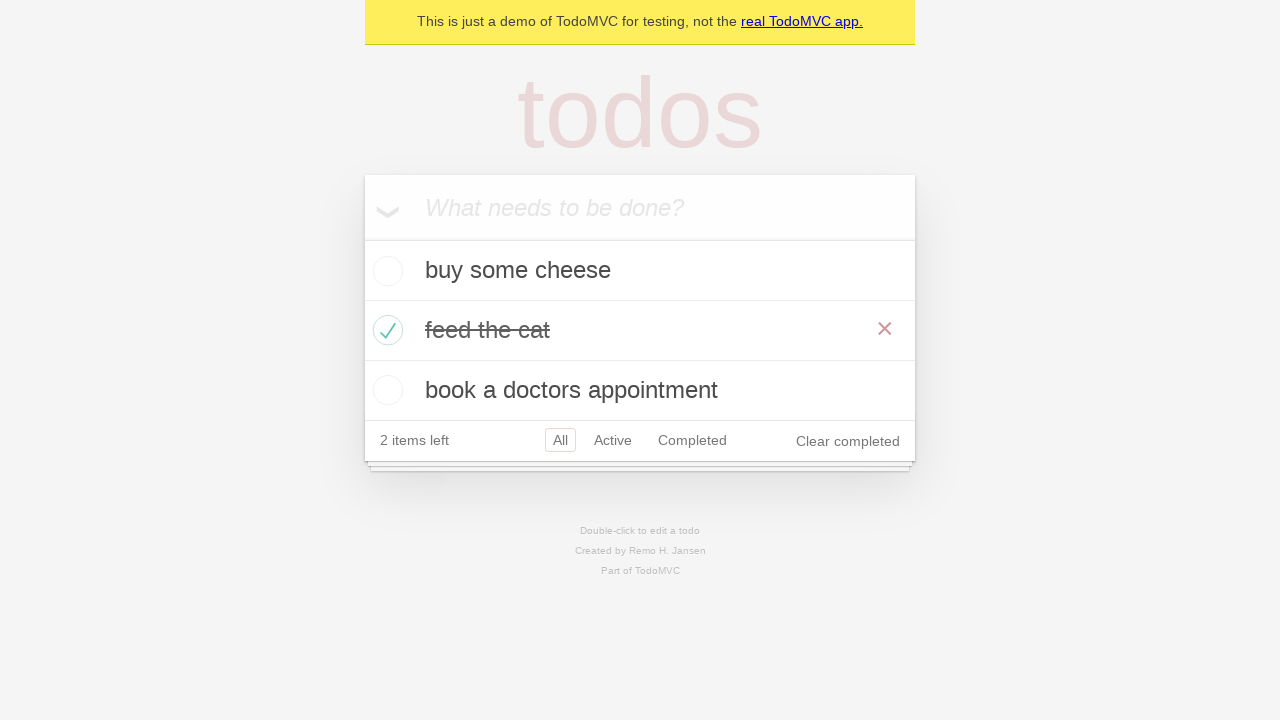

Clicked 'Active' filter at (613, 440) on internal:role=link[name="Active"i]
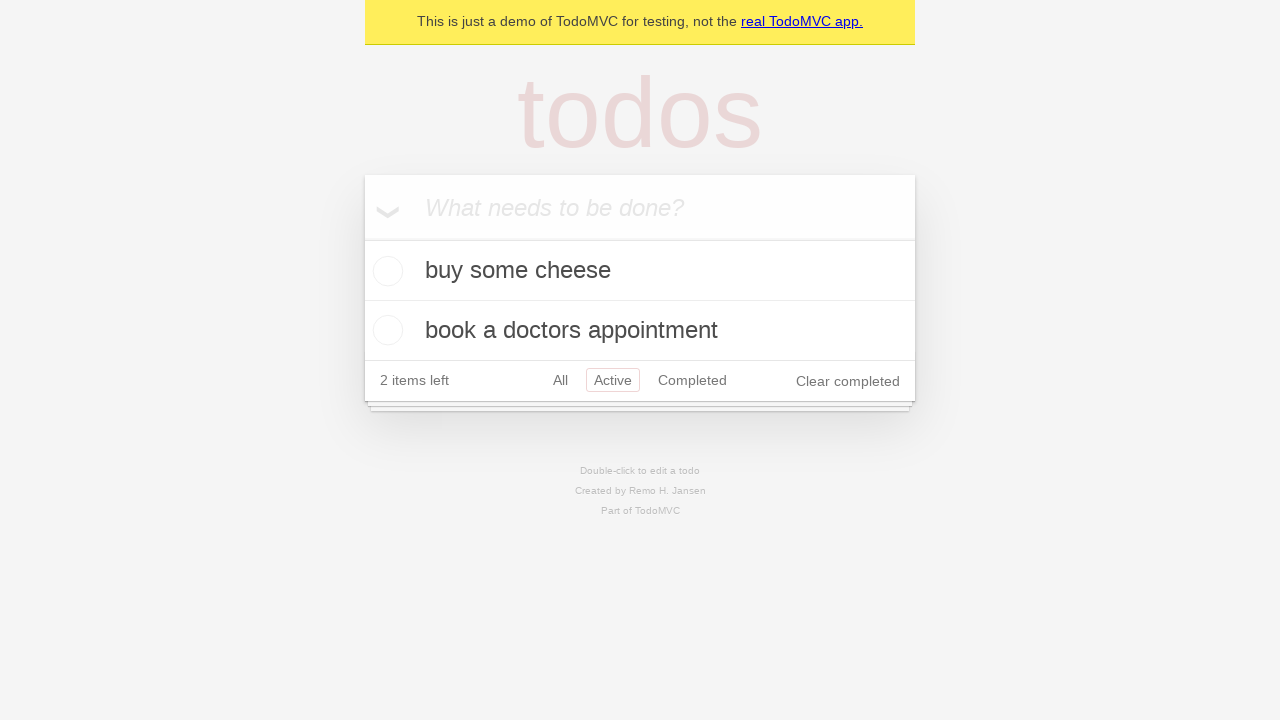

Clicked 'Completed' filter at (692, 380) on internal:role=link[name="Completed"i]
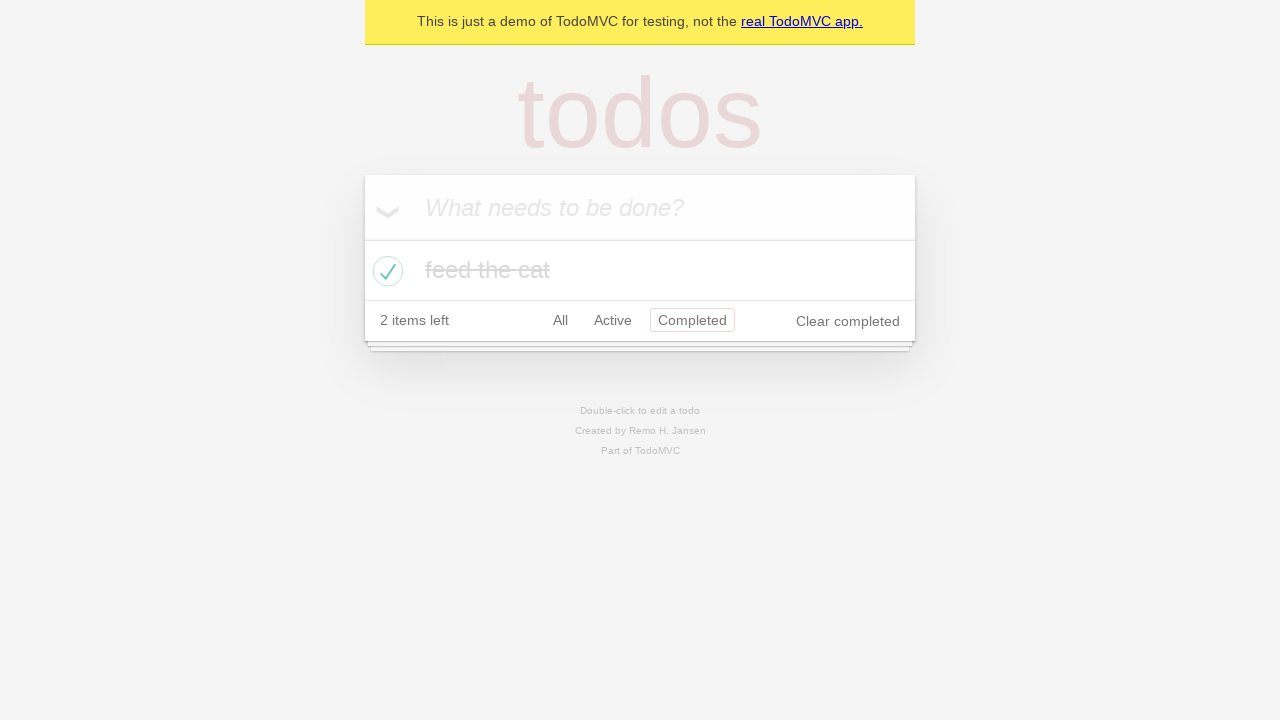

Clicked 'All' filter to display all items at (560, 320) on internal:role=link[name="All"i]
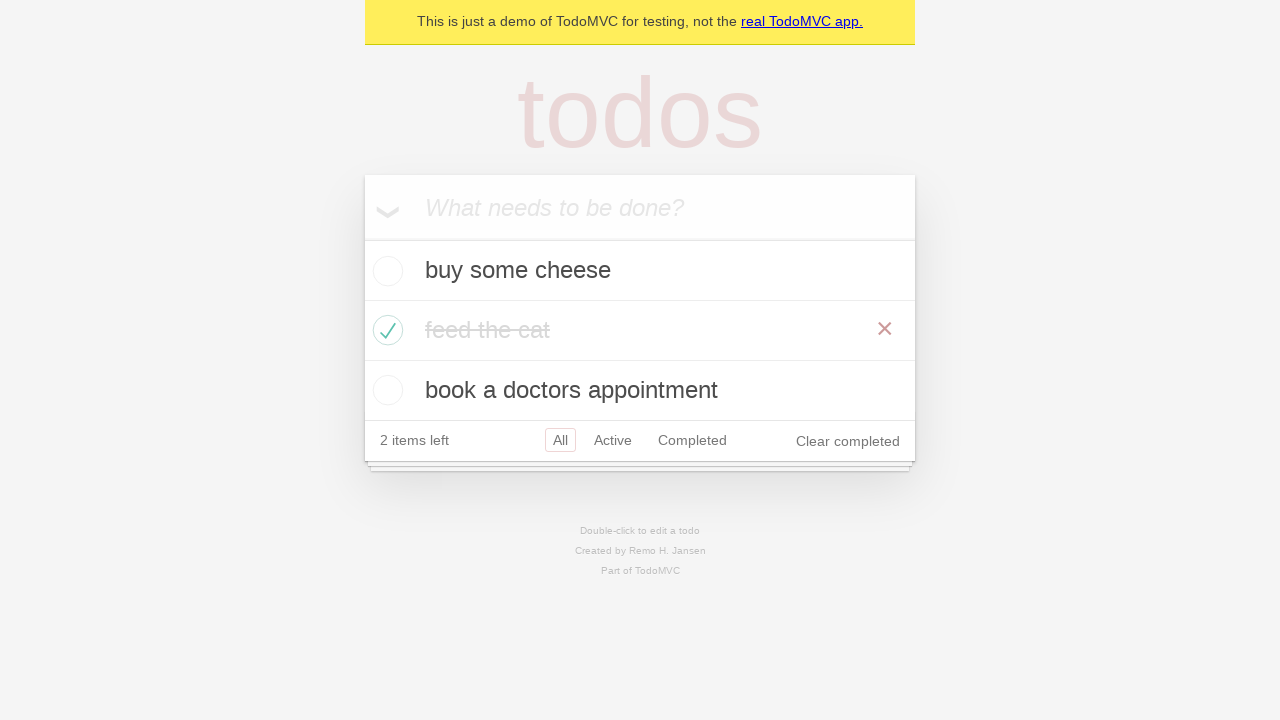

Waited 500ms for filter to apply
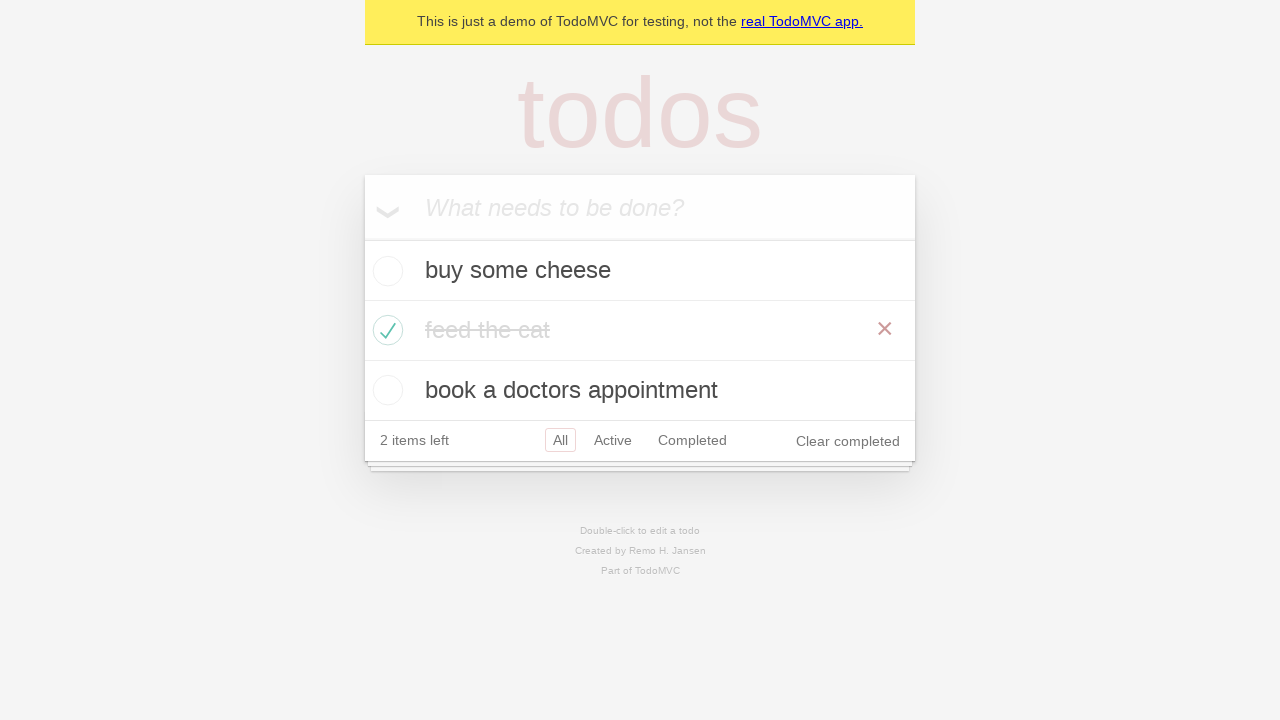

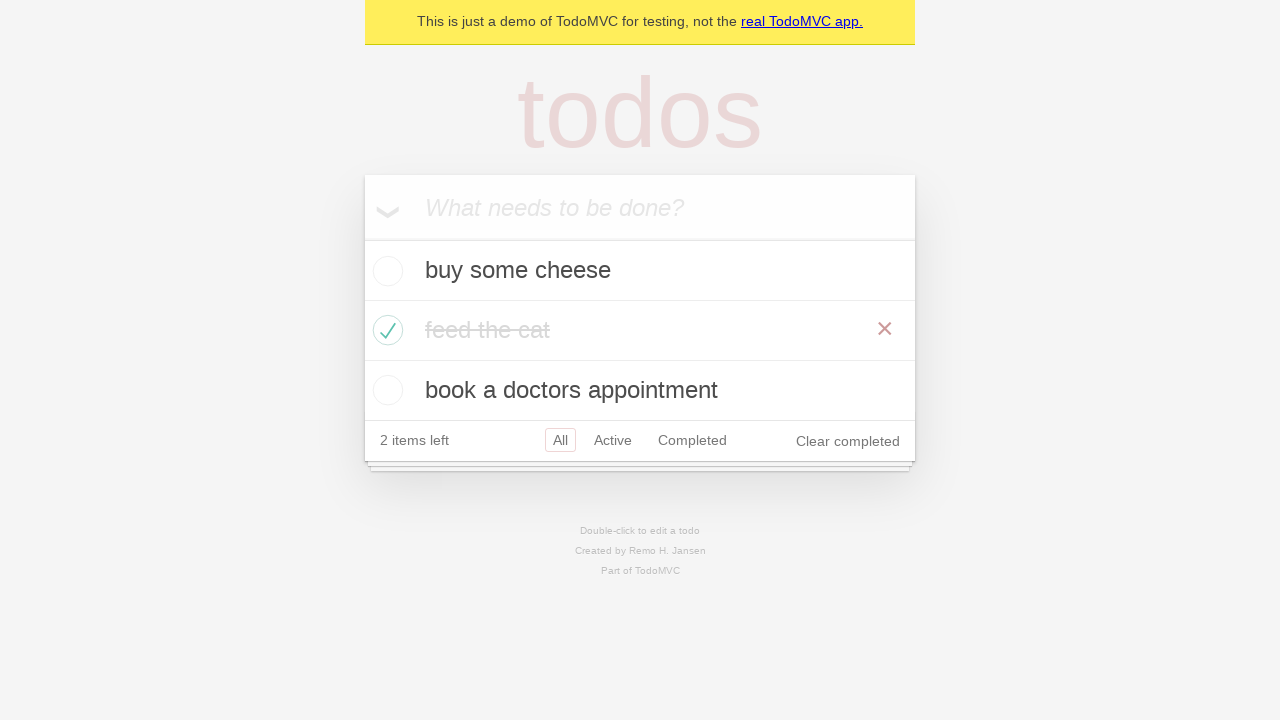